Unit test that searches Python.org for "pycon" and verifies the search returns results

Starting URL: http://www.python.org

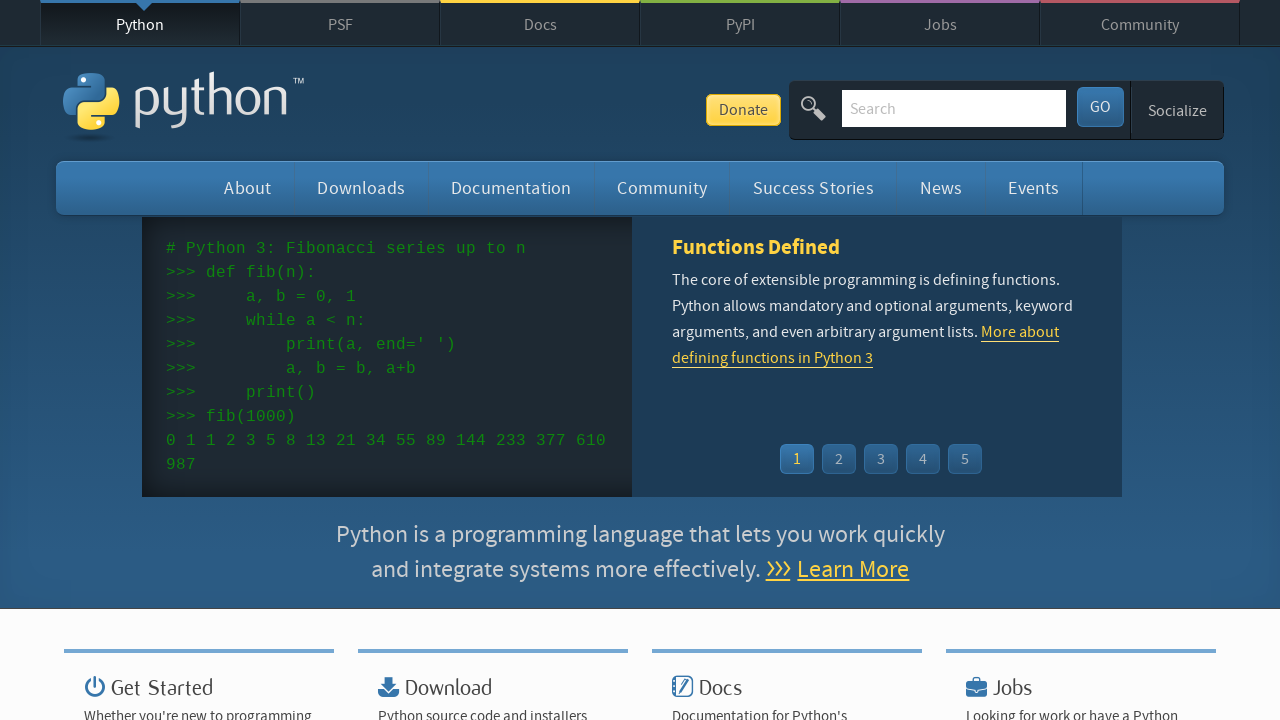

Verified 'Python' is in the page title
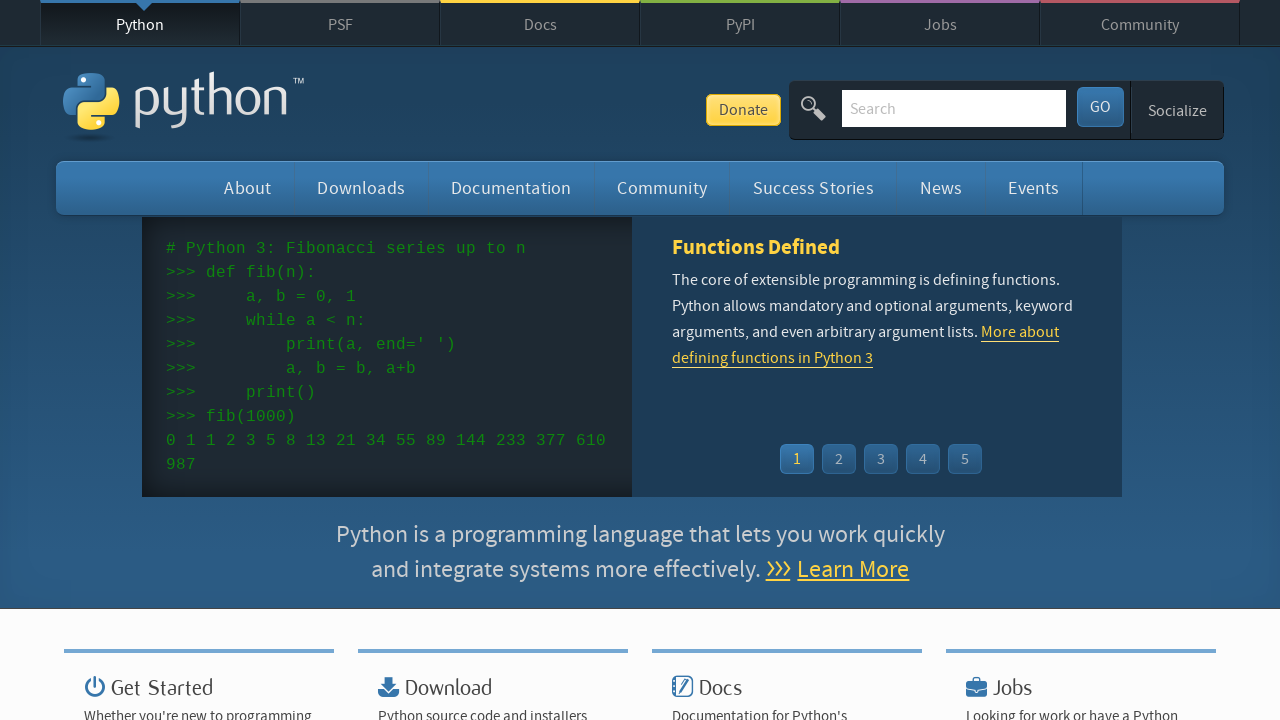

Filled search field with 'pycon' on input[name='q']
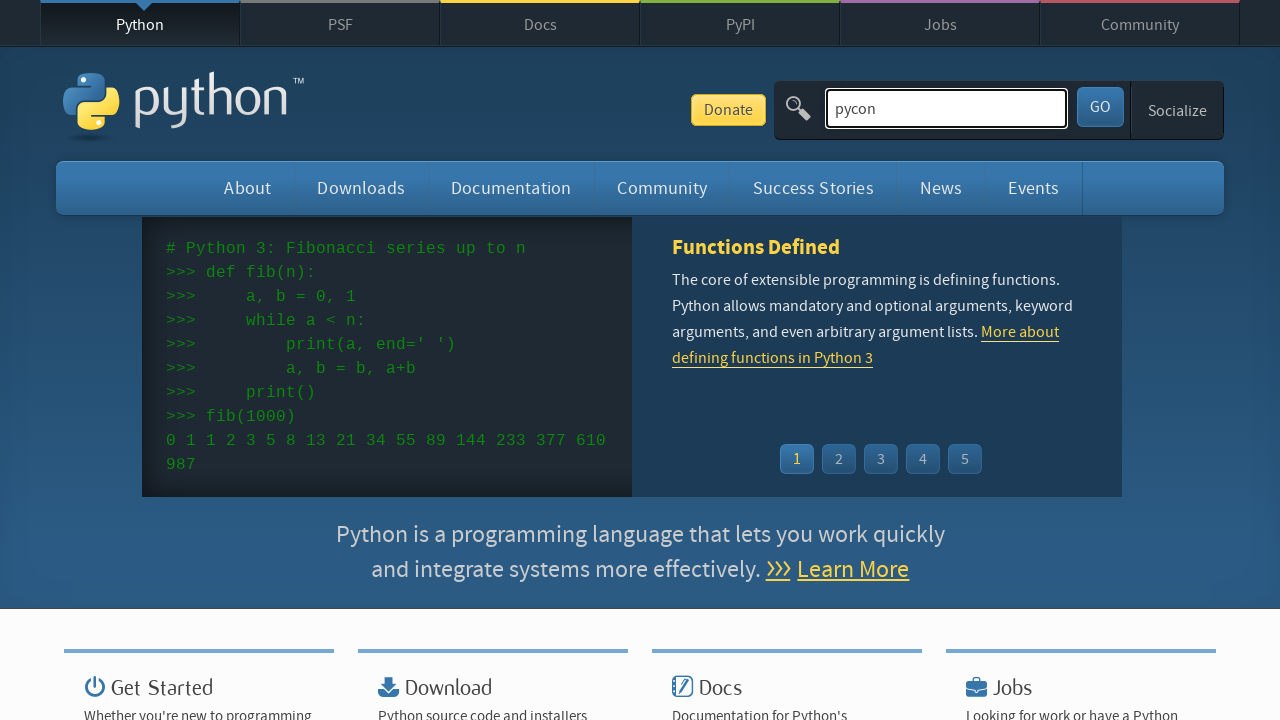

Pressed Enter to submit search for 'pycon' on input[name='q']
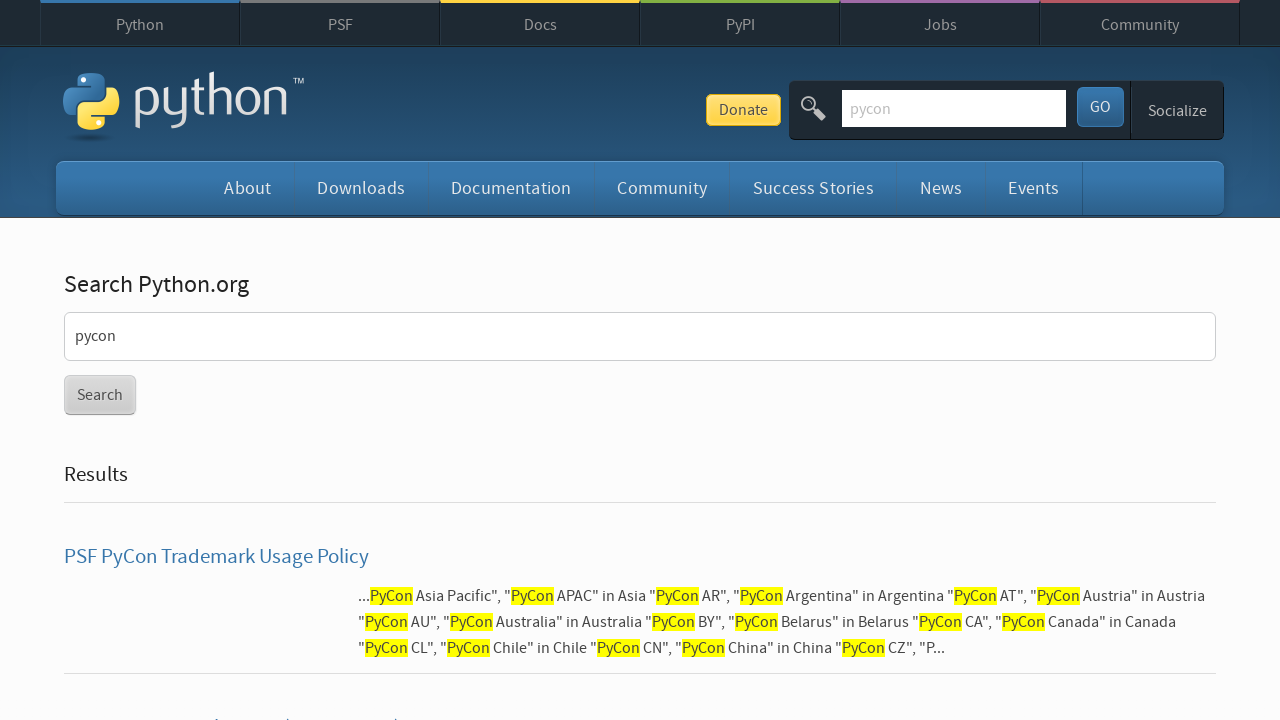

Waited for network idle after search submission
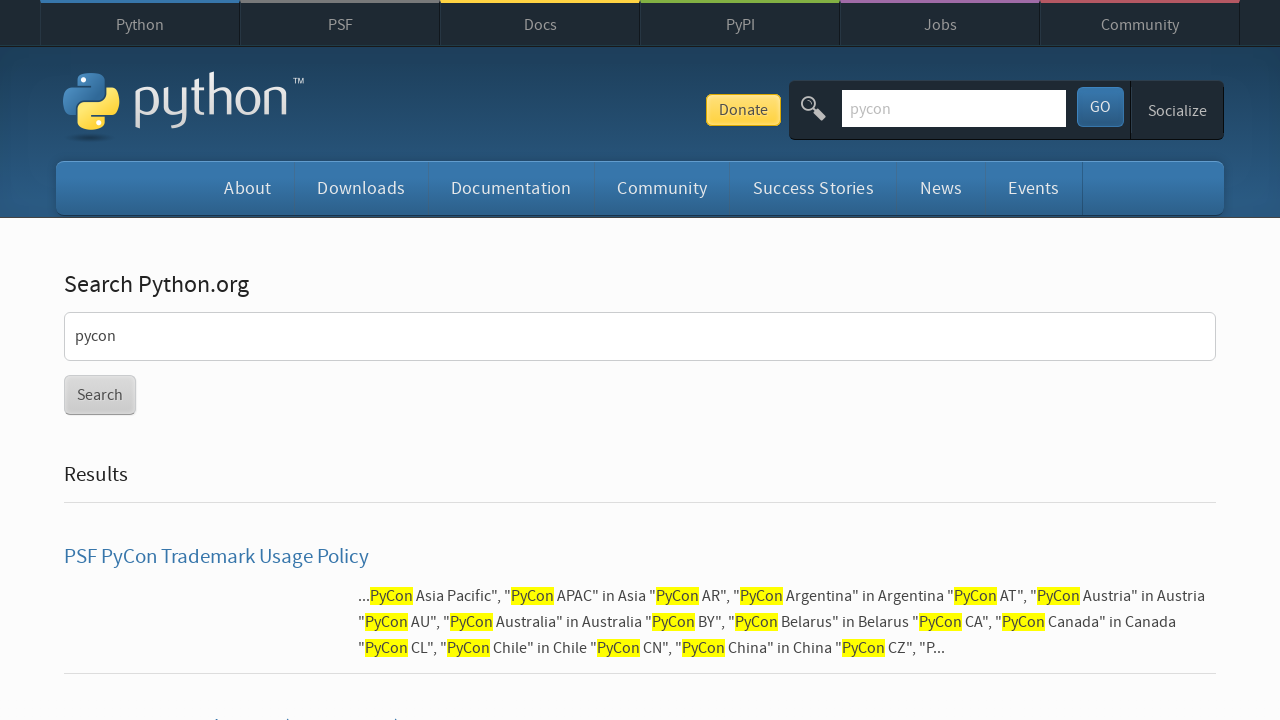

Verified search returned results (no 'No results found' message)
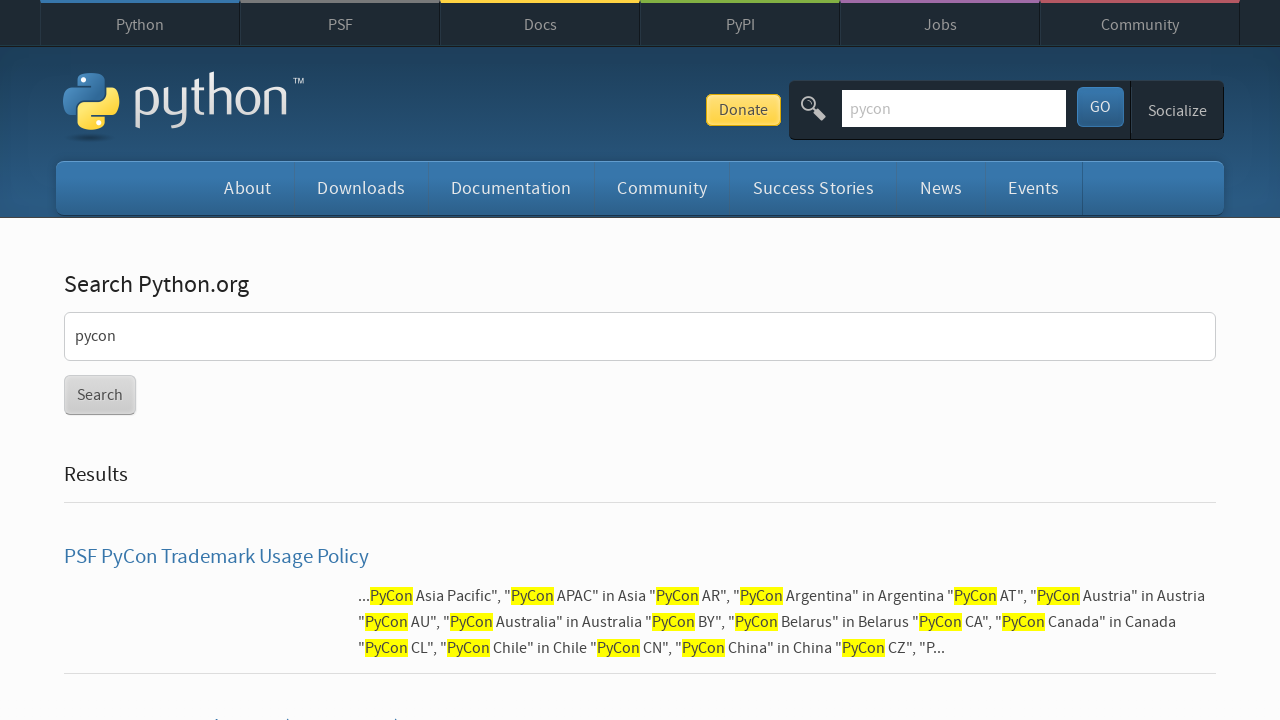

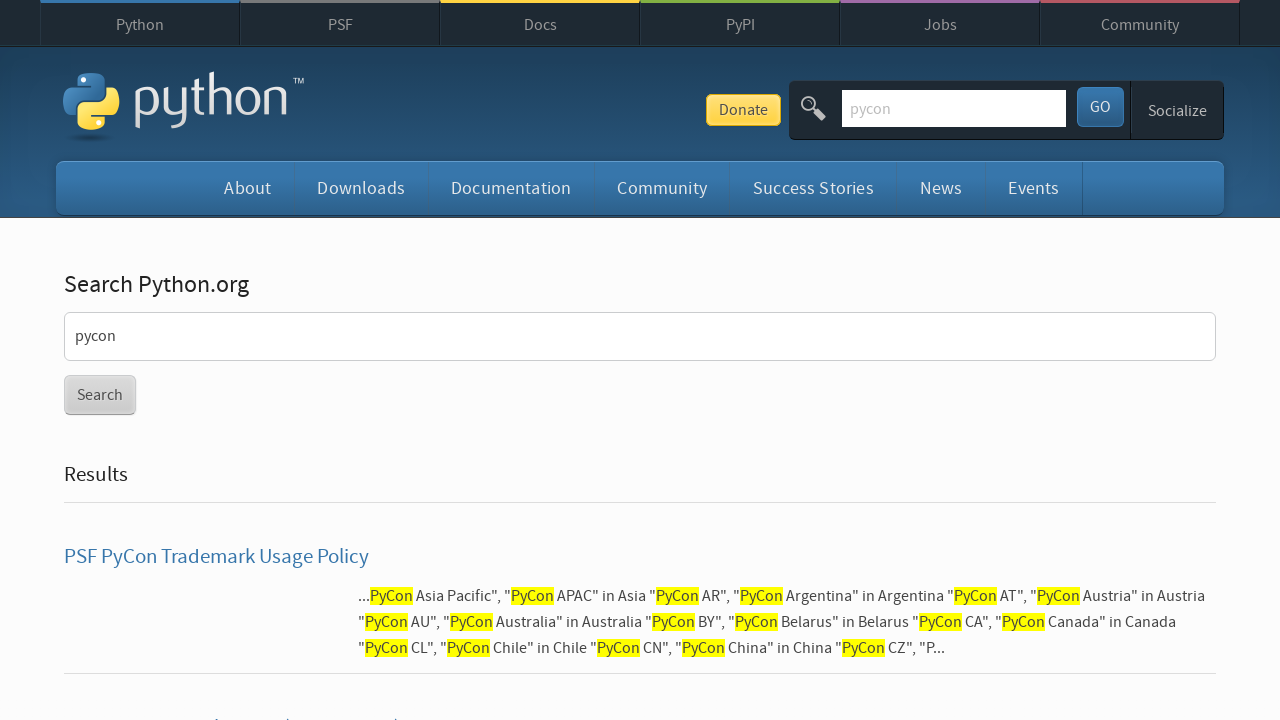